Tests window handling by clicking a link to open a new window, extracting text from the new window, and entering it into a field in the original window

Starting URL: https://rahulshettyacademy.com/loginpagePractise/#

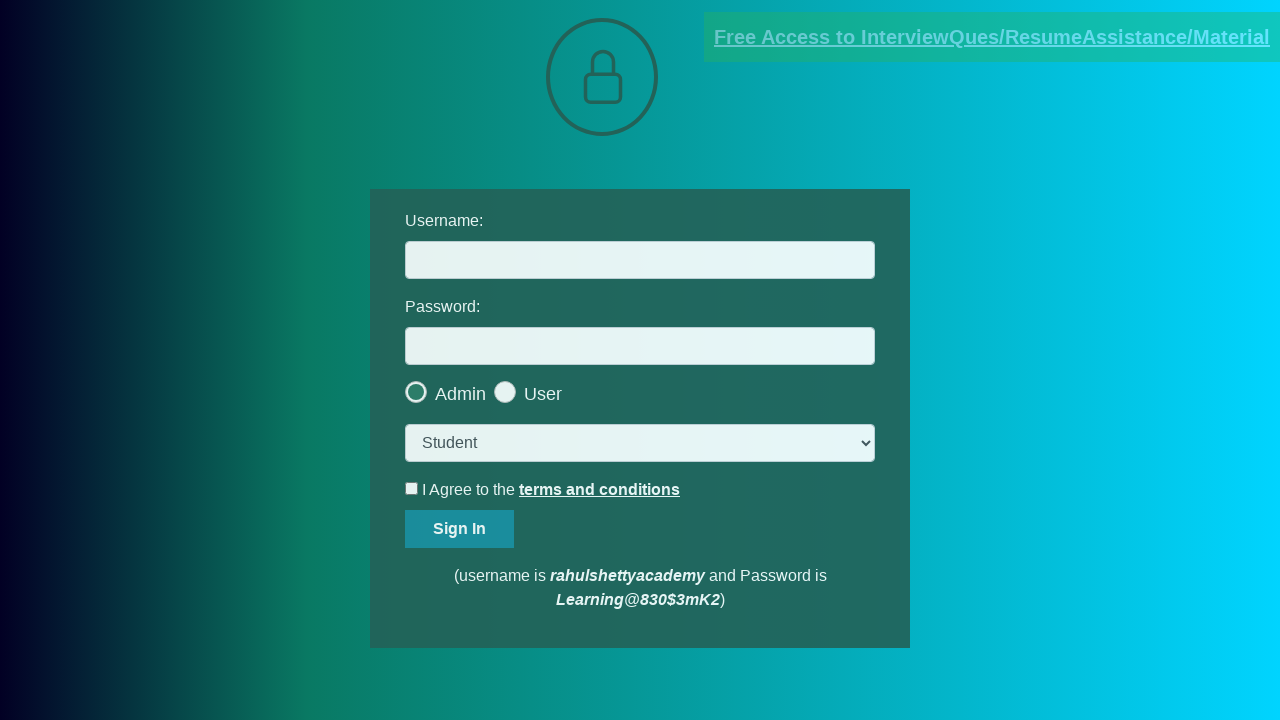

Clicked blinking text link to open new window at (992, 37) on .blinkingText
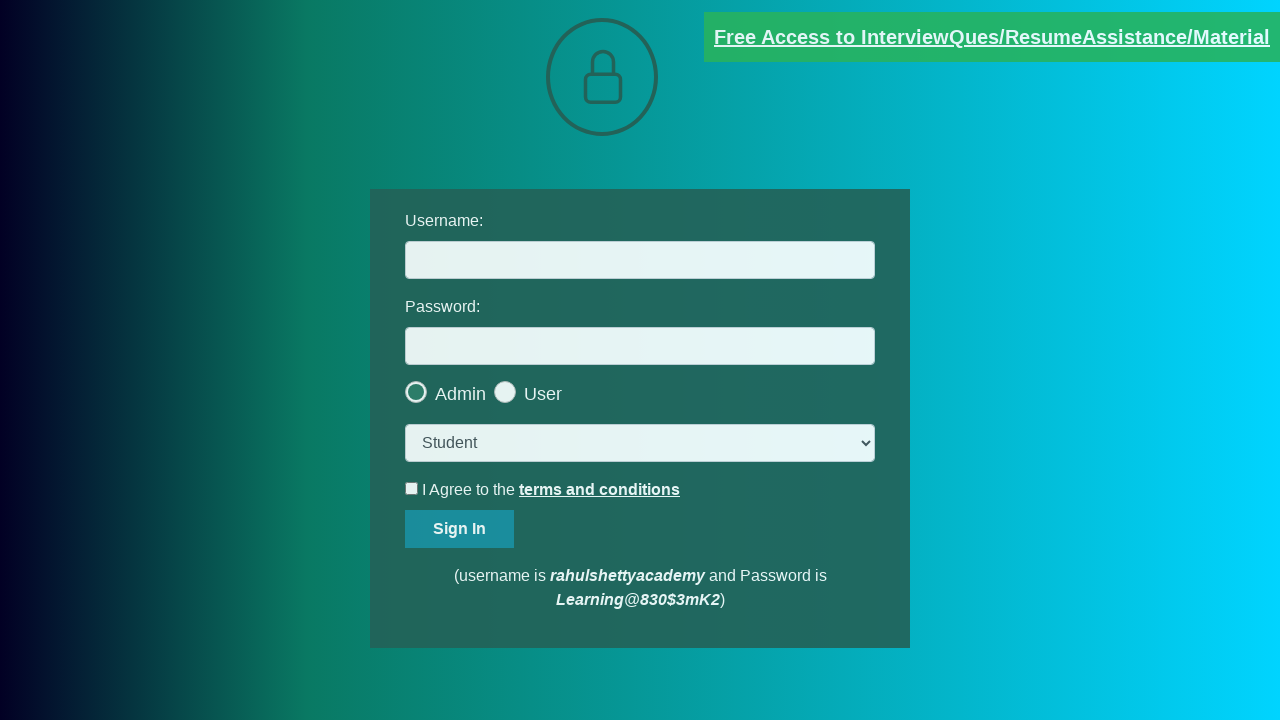

New window/tab opened and captured
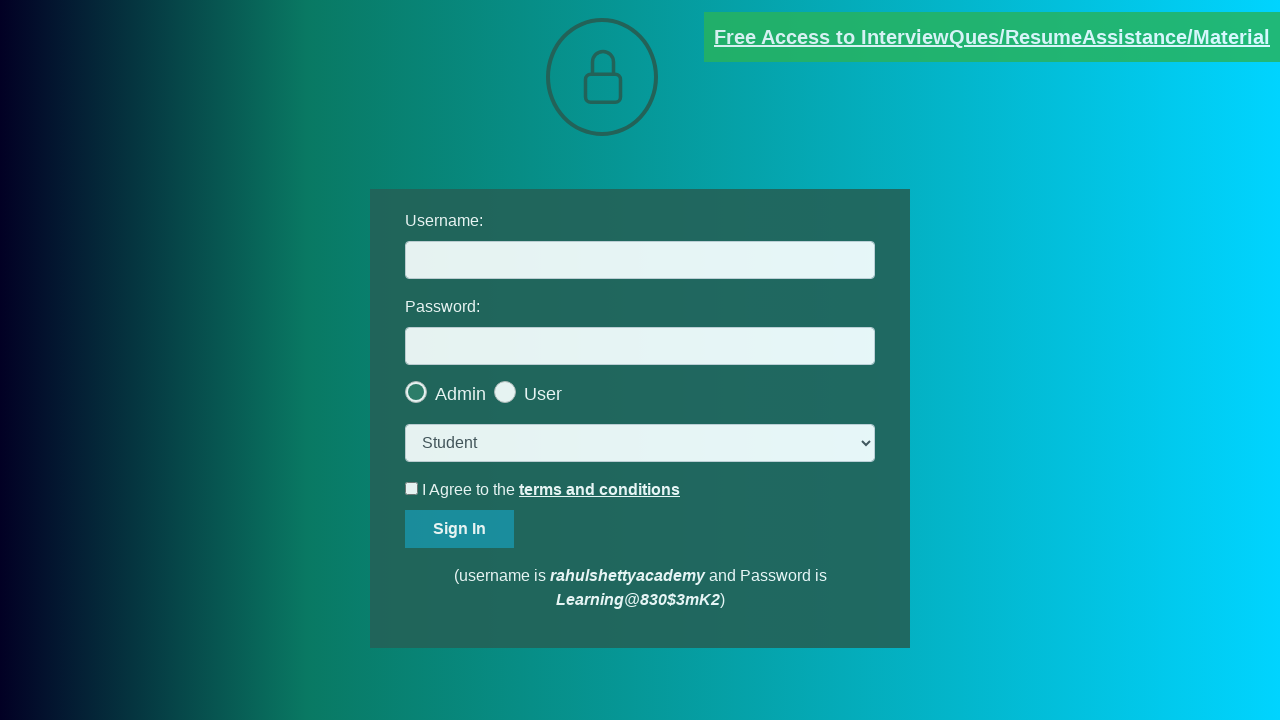

Waited for email text element to load in new window
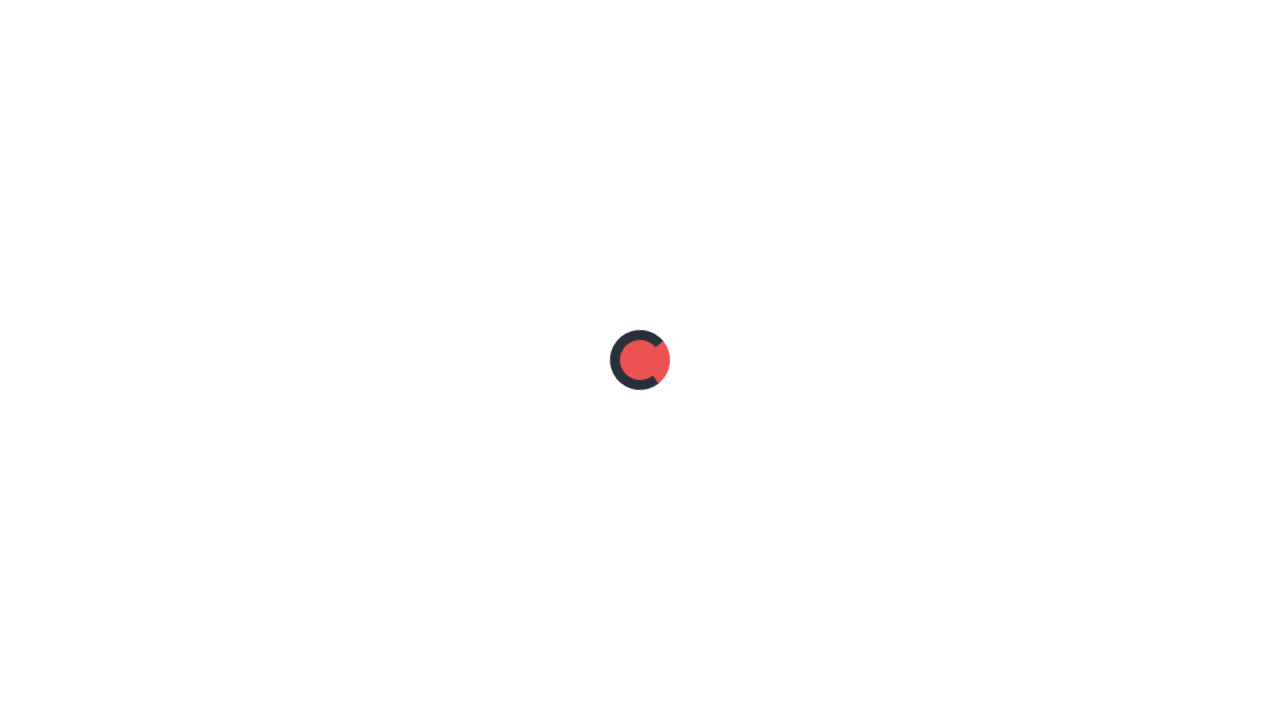

Extracted text content from new window containing email
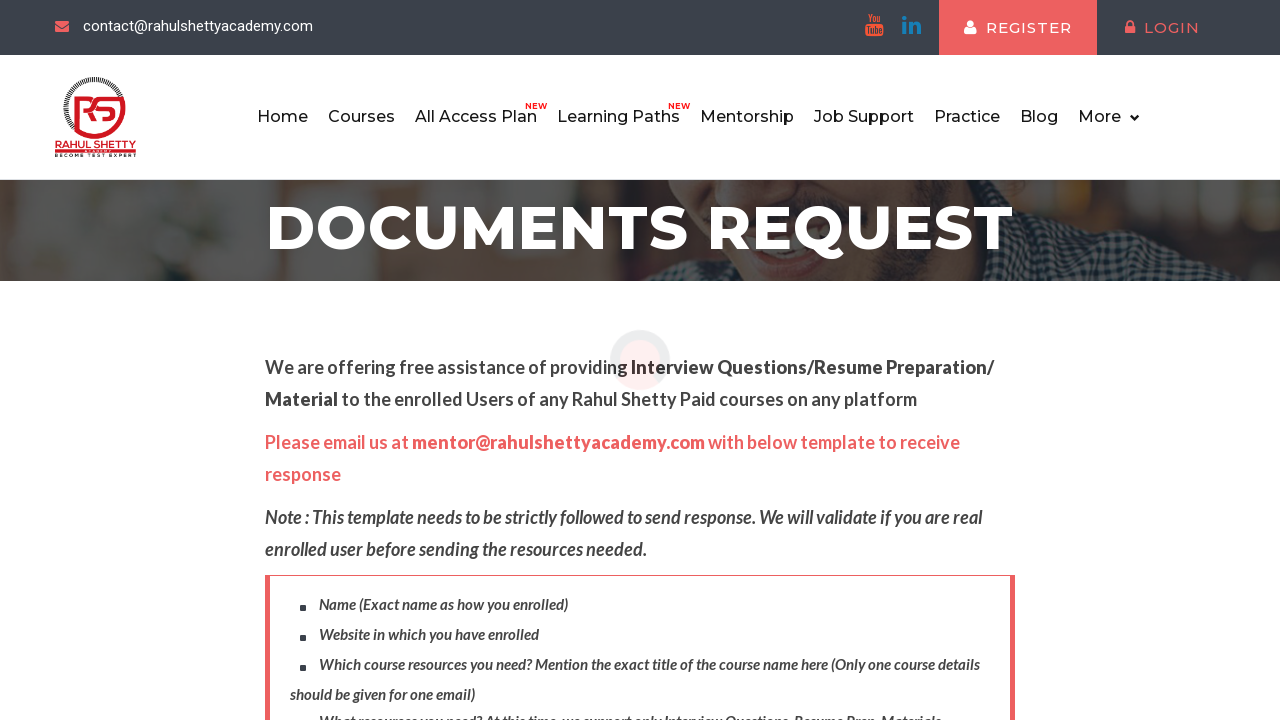

Parsed email address from text: mentor@rahulshettyacademy.com
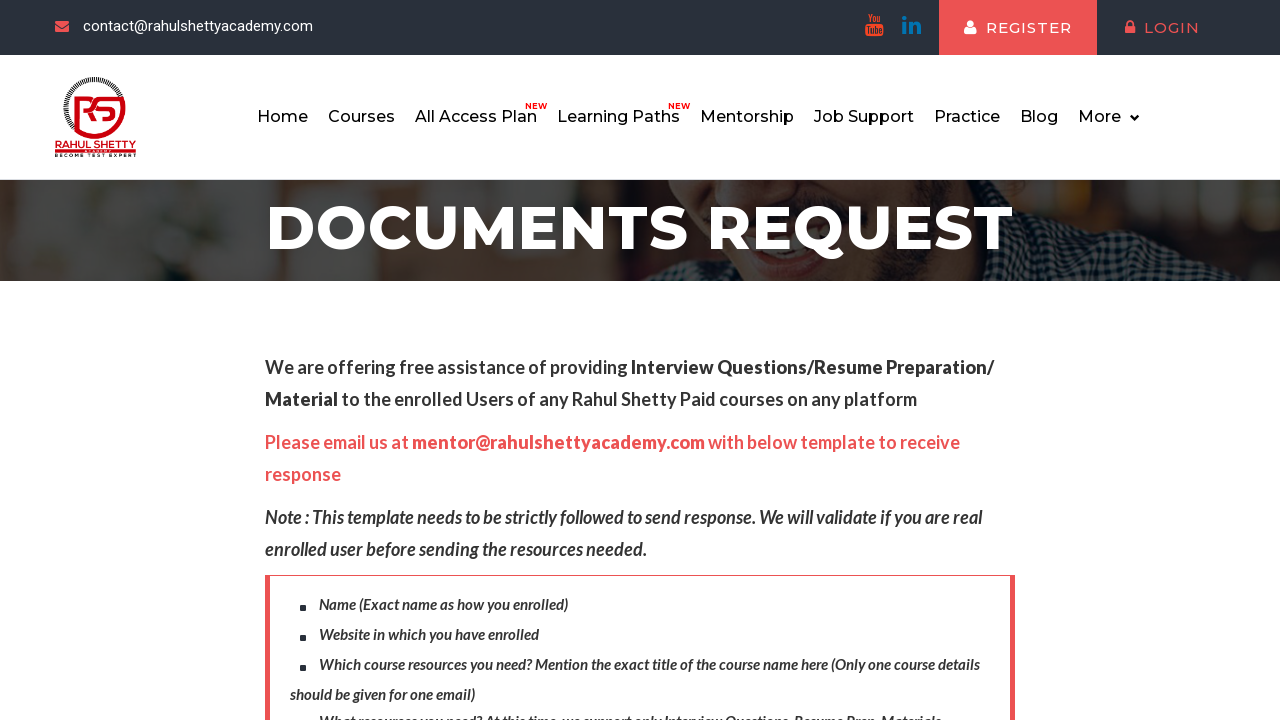

Filled username field with extracted email: mentor@rahulshettyacademy.com on #username
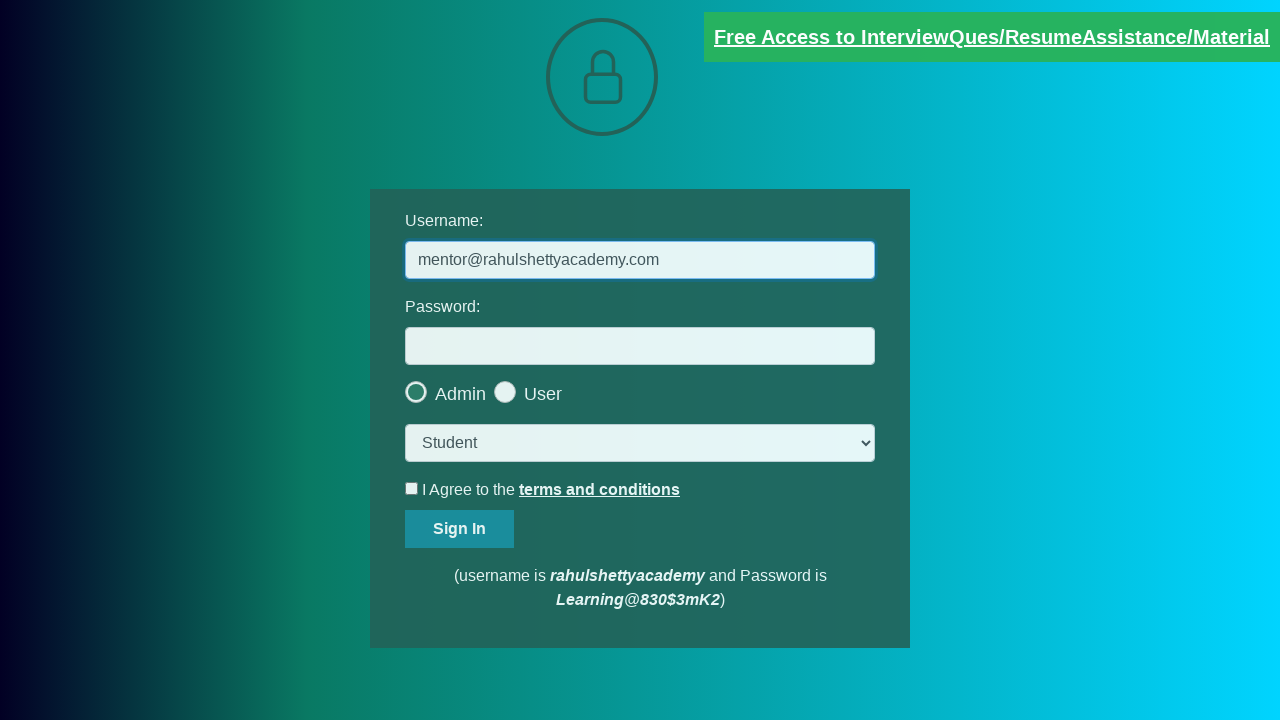

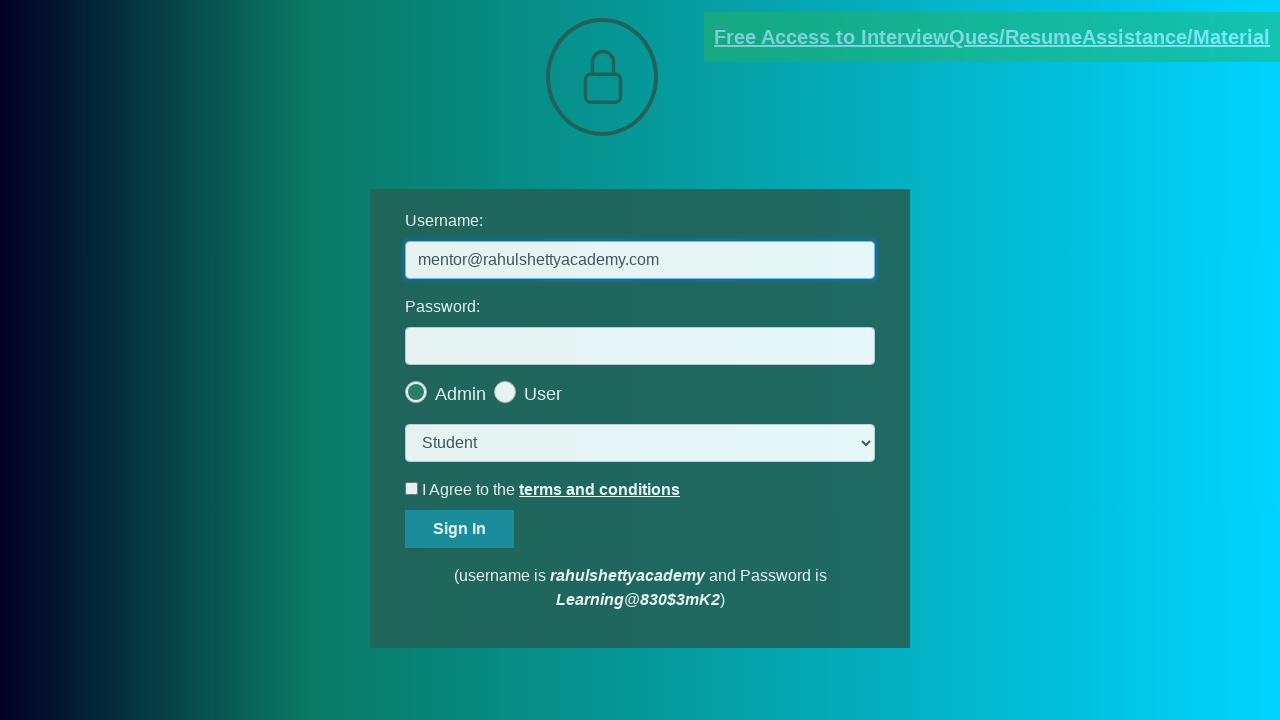